Tests checkbox interactions on a flight booking form by clicking the senior citizen discount checkbox and opening the passenger info dropdown

Starting URL: https://rahulshettyacademy.com/dropdownsPractise/

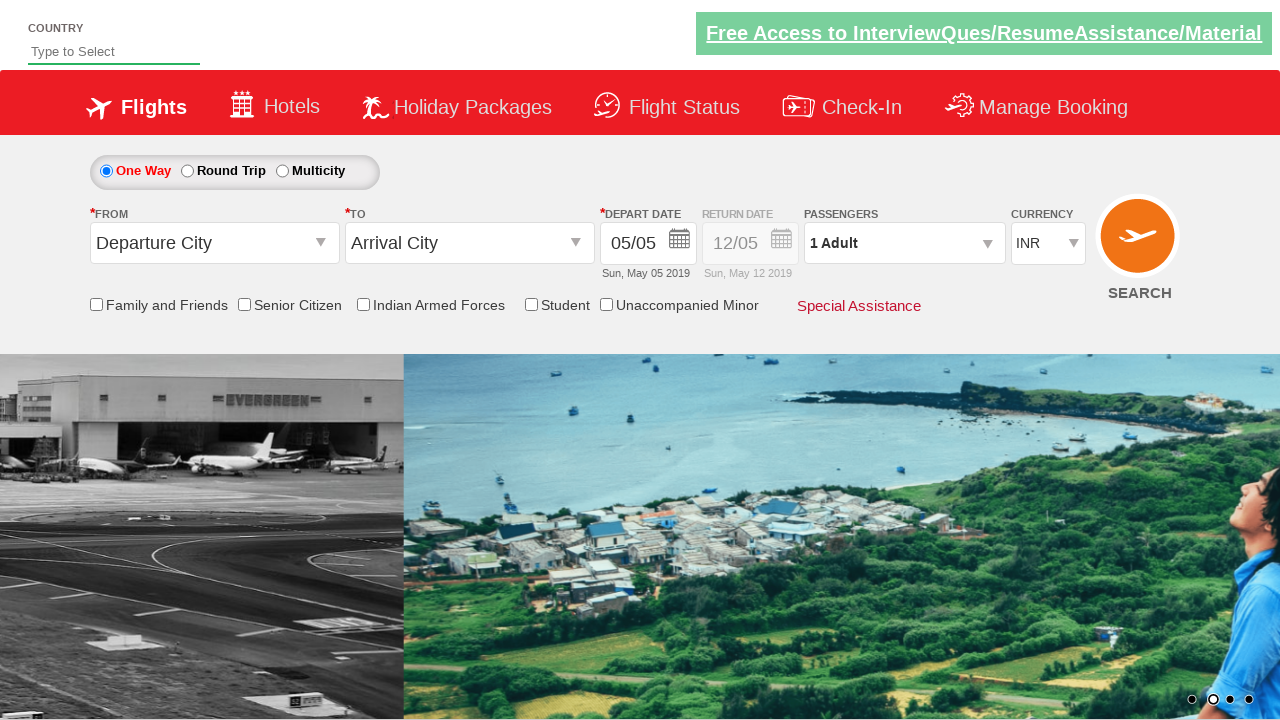

Clicked senior citizen discount checkbox at (244, 304) on #ctl00_mainContent_chk_SeniorCitizenDiscount
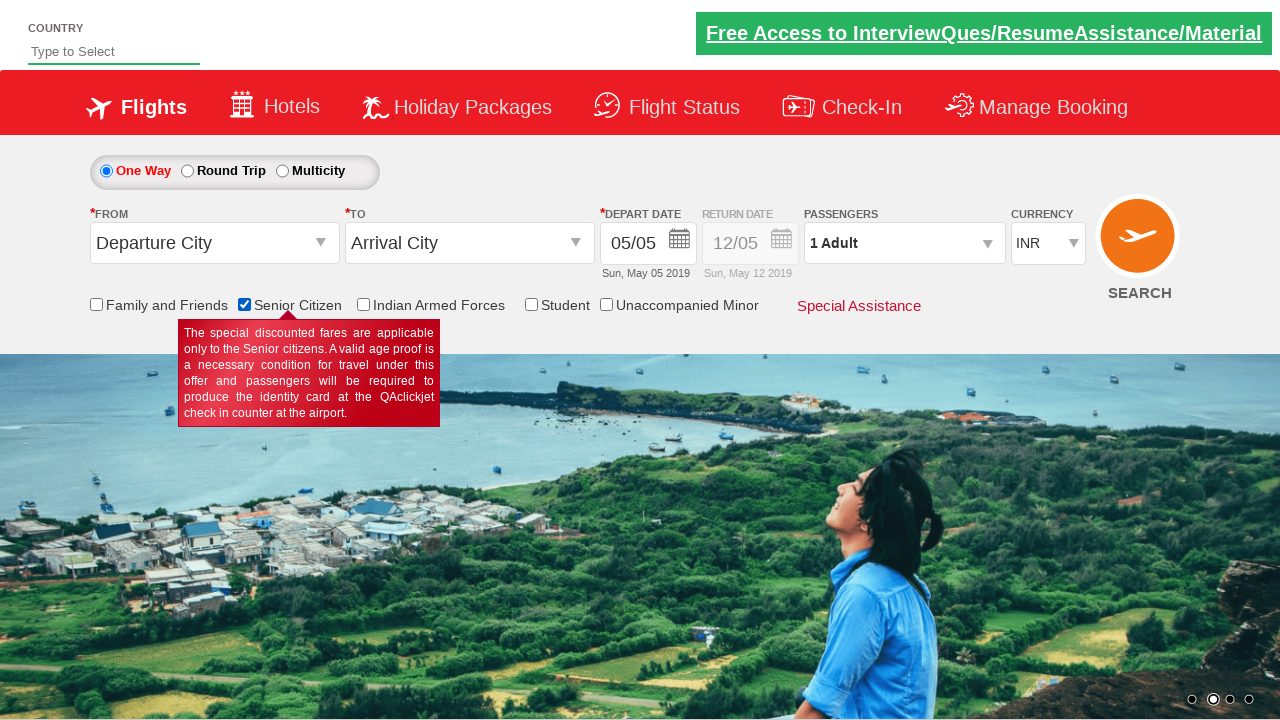

Verified senior citizen discount checkbox is selected: True
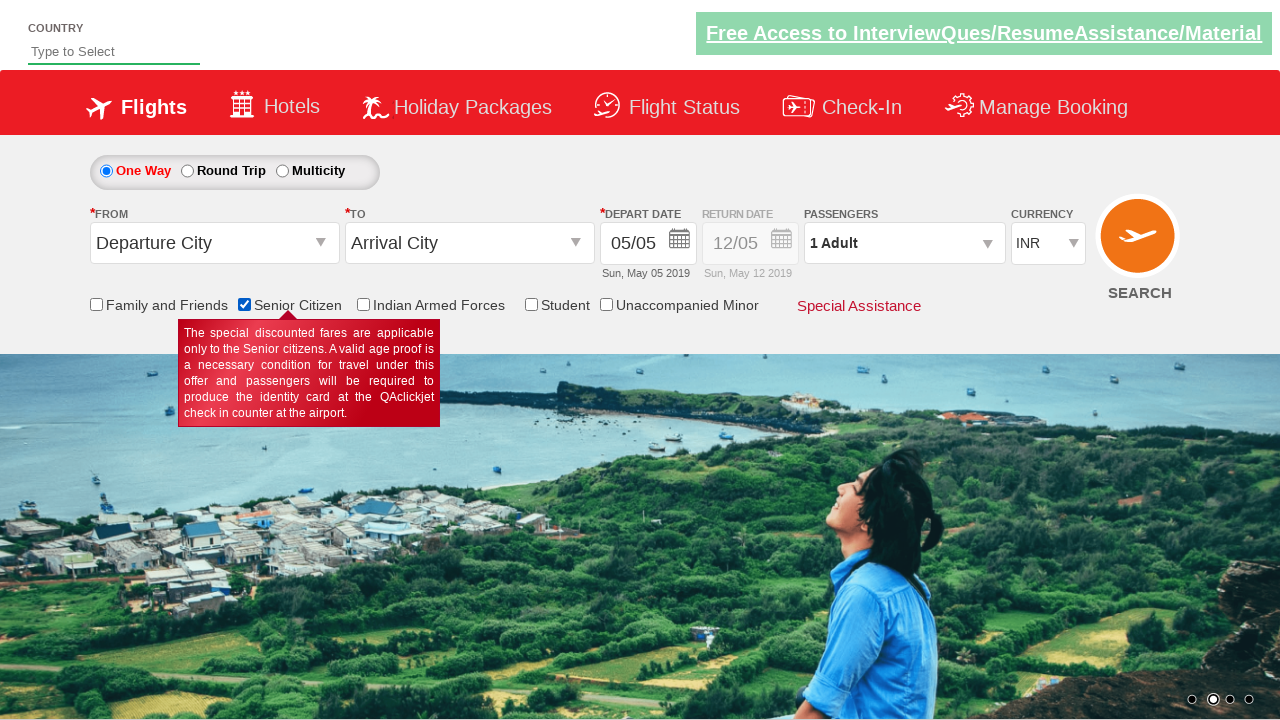

Retrieved total checkbox count: 6
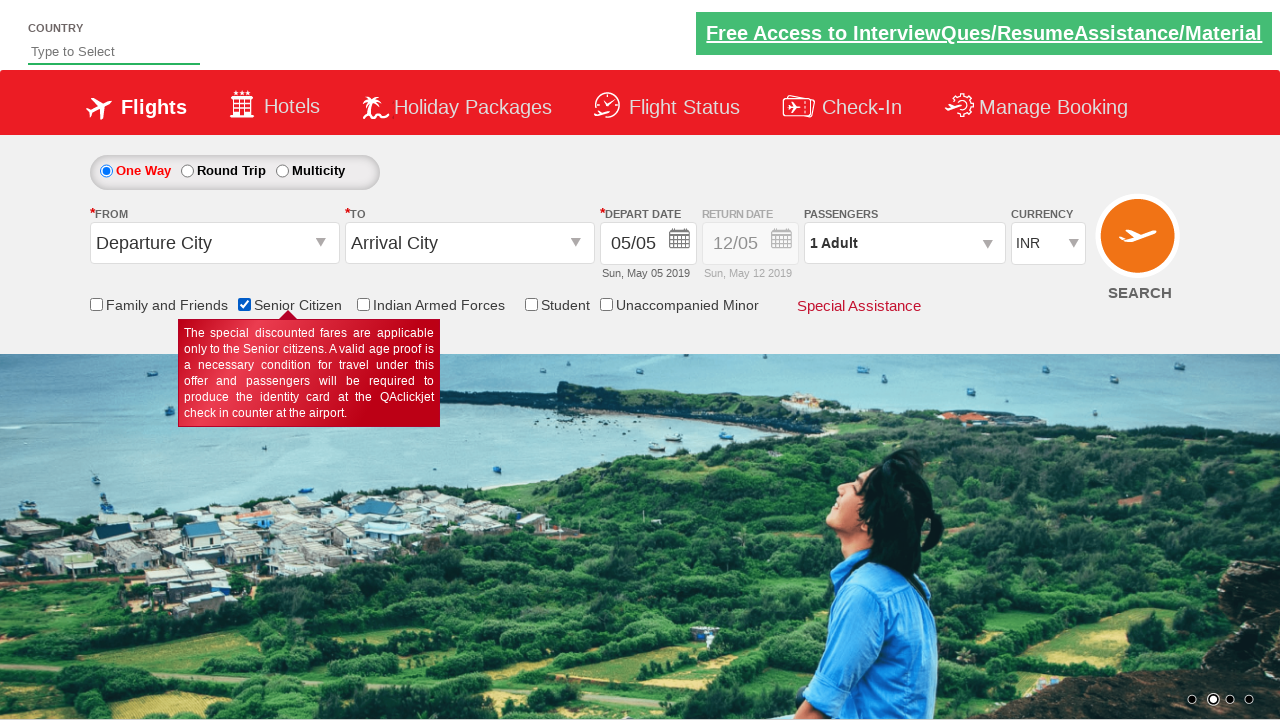

Clicked passenger info dropdown at (904, 243) on #divpaxinfo
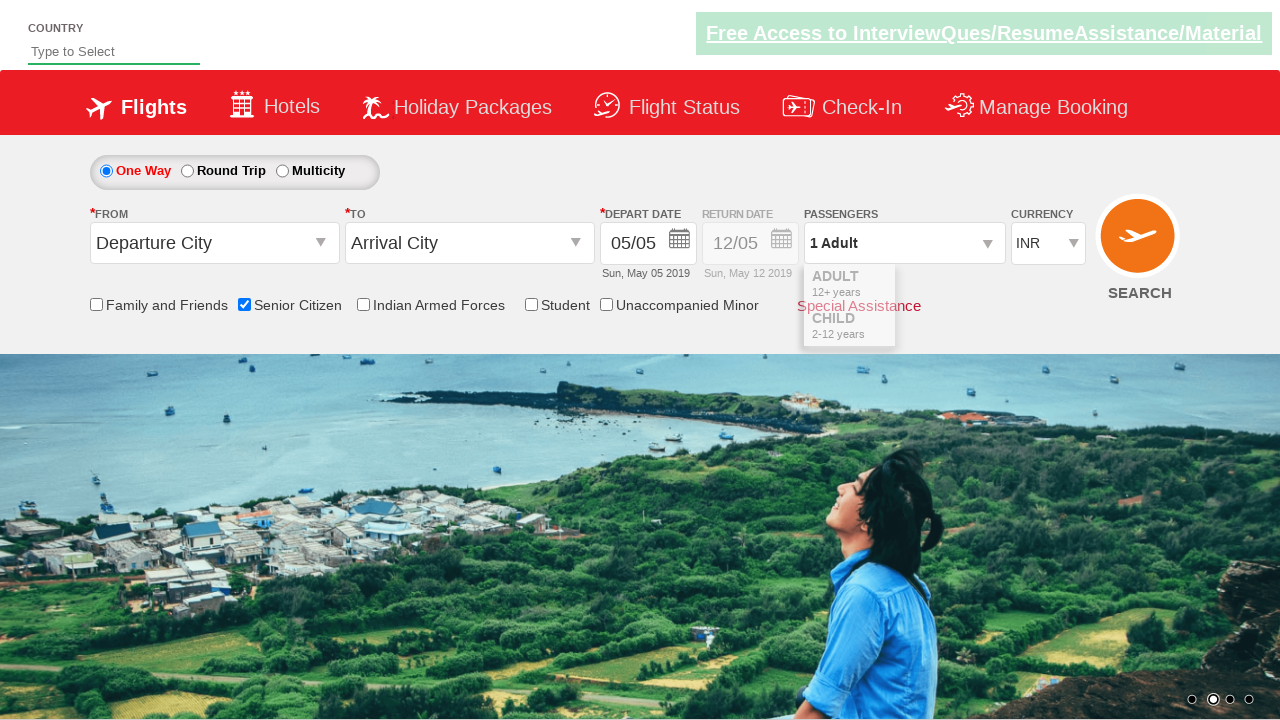

Waited for dropdown to be visible
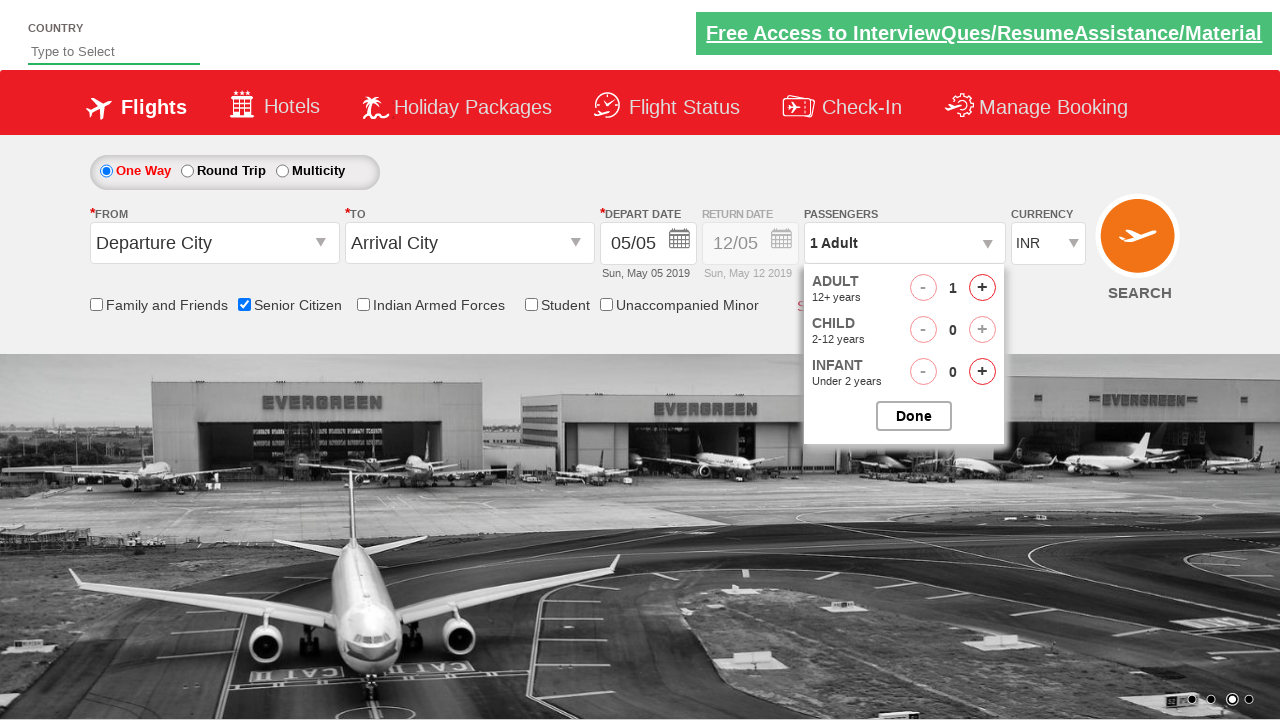

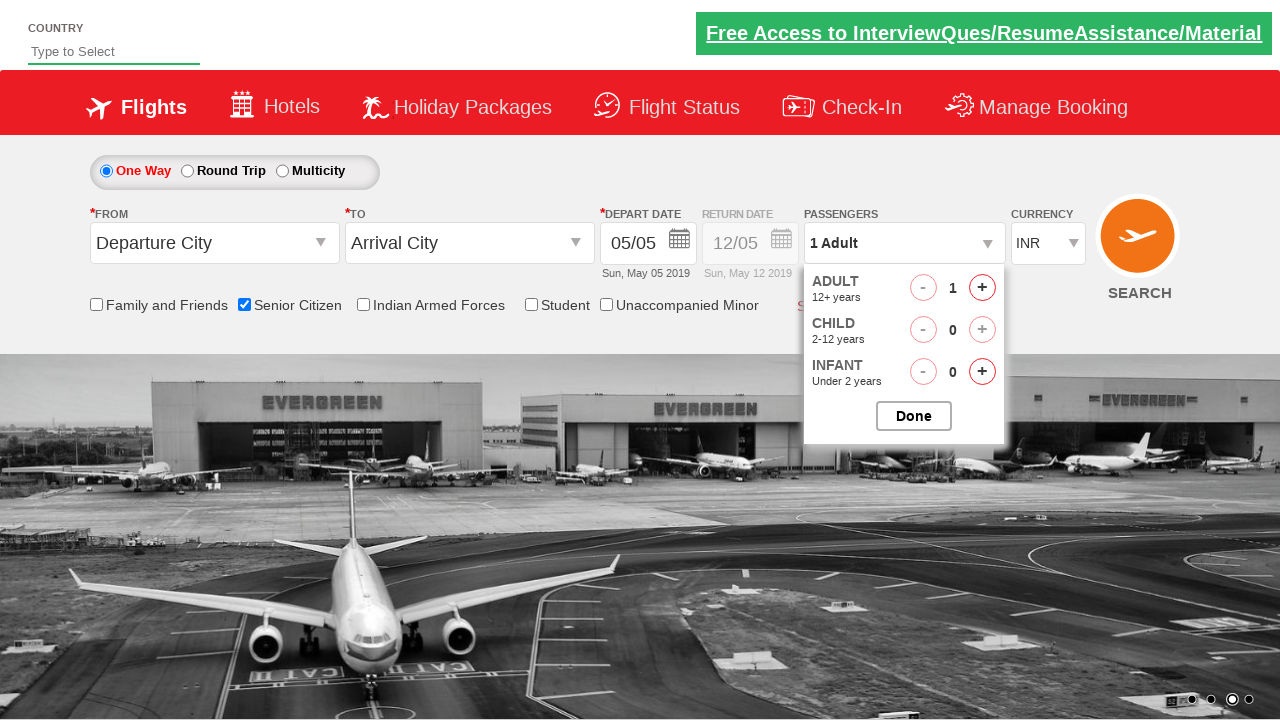